Navigates to the LTT Store website and clicks on the shopping cart icon to open the cart

Starting URL: https://www.lttstore.com

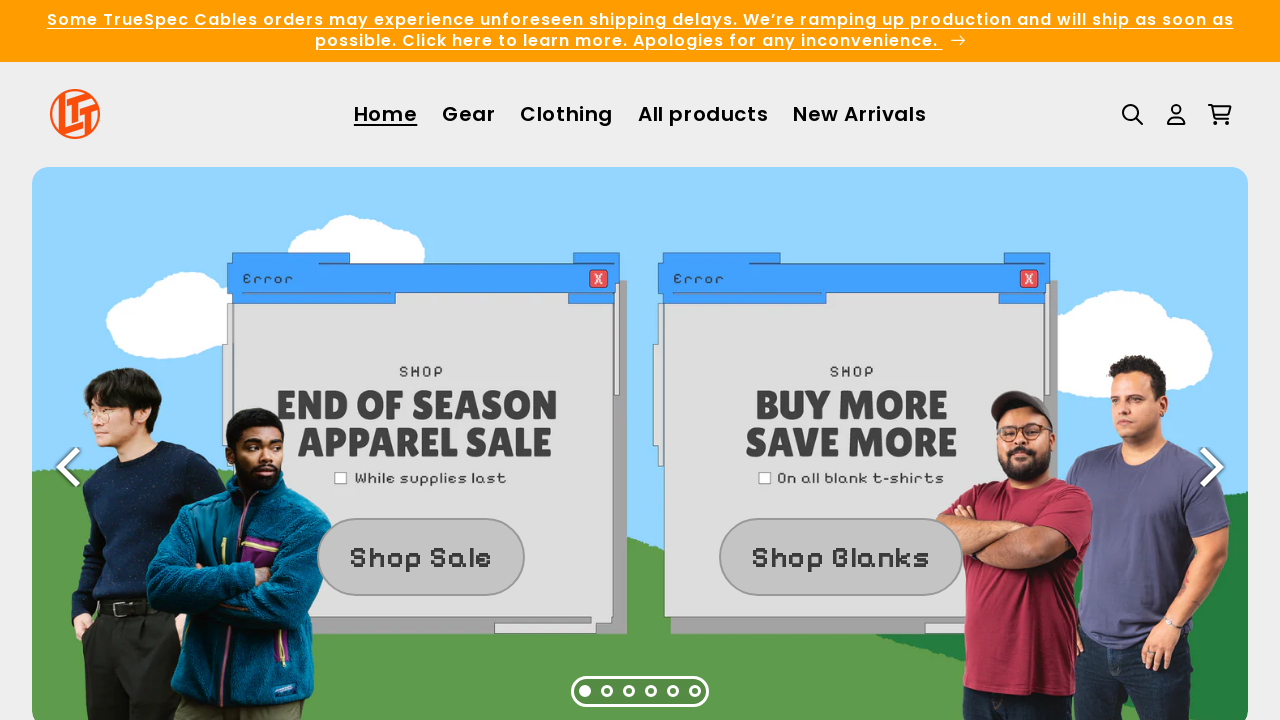

Waited for page to load (domcontentloaded)
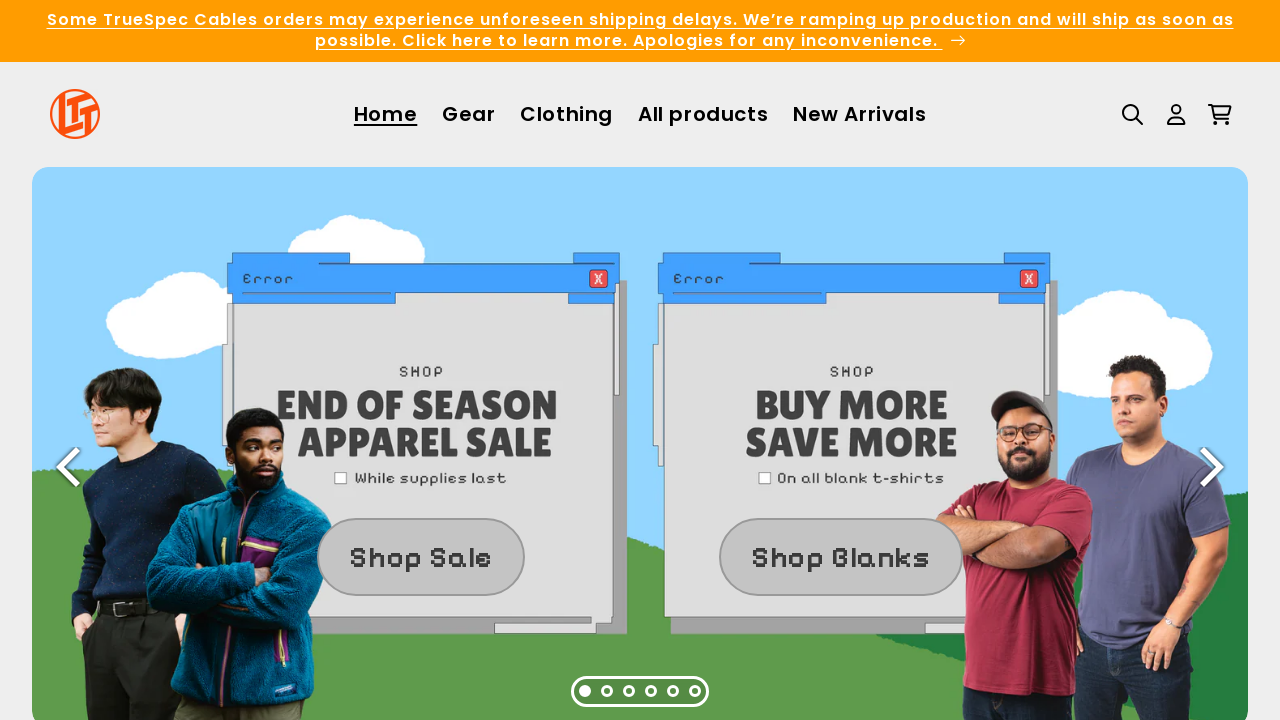

Clicked on the shopping cart icon to open the cart at (1220, 114) on #cart-icon-bubble
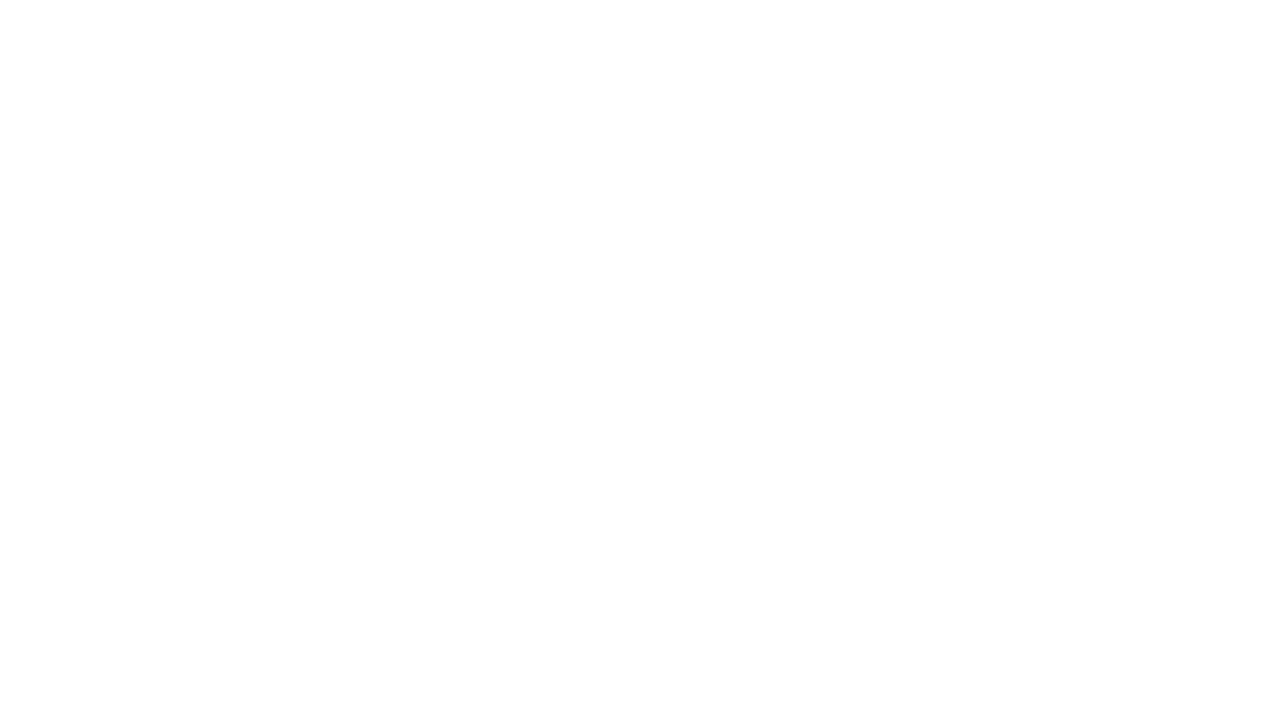

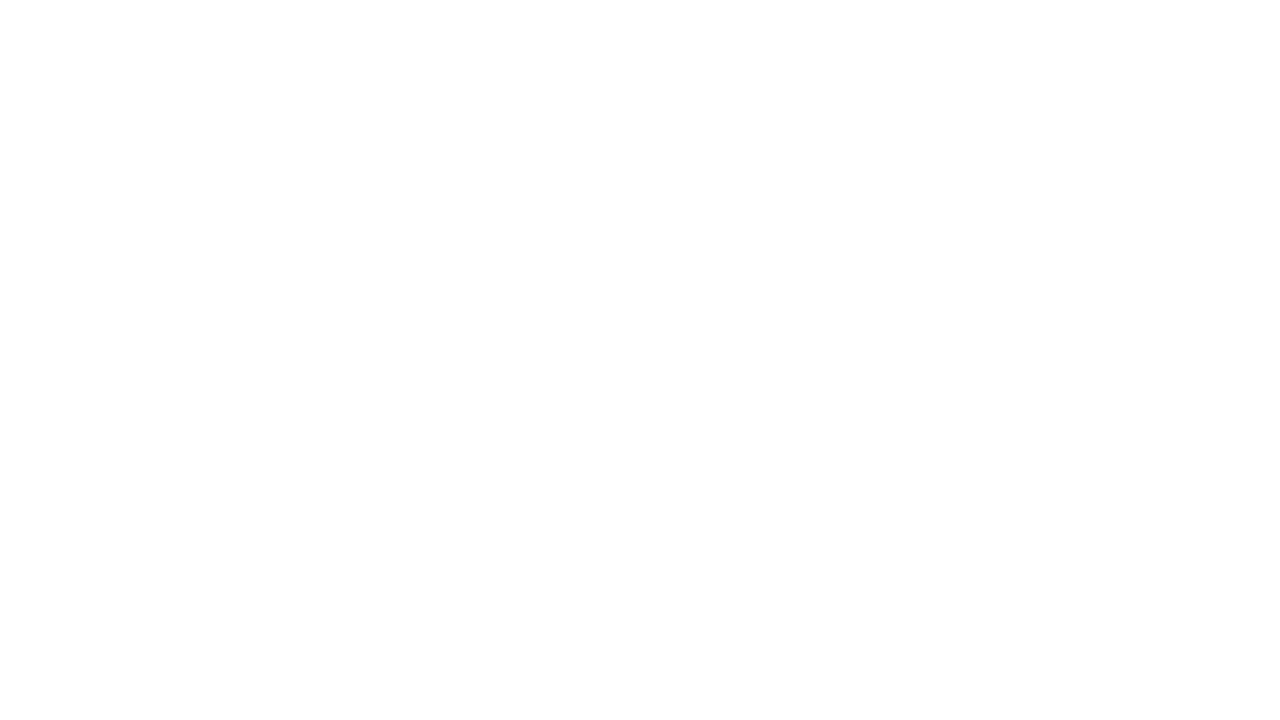